Tests dropdown selection functionality by selecting options using different methods (by index, visible text, and value)

Starting URL: https://rahulshettyacademy.com/dropdownsPractise/

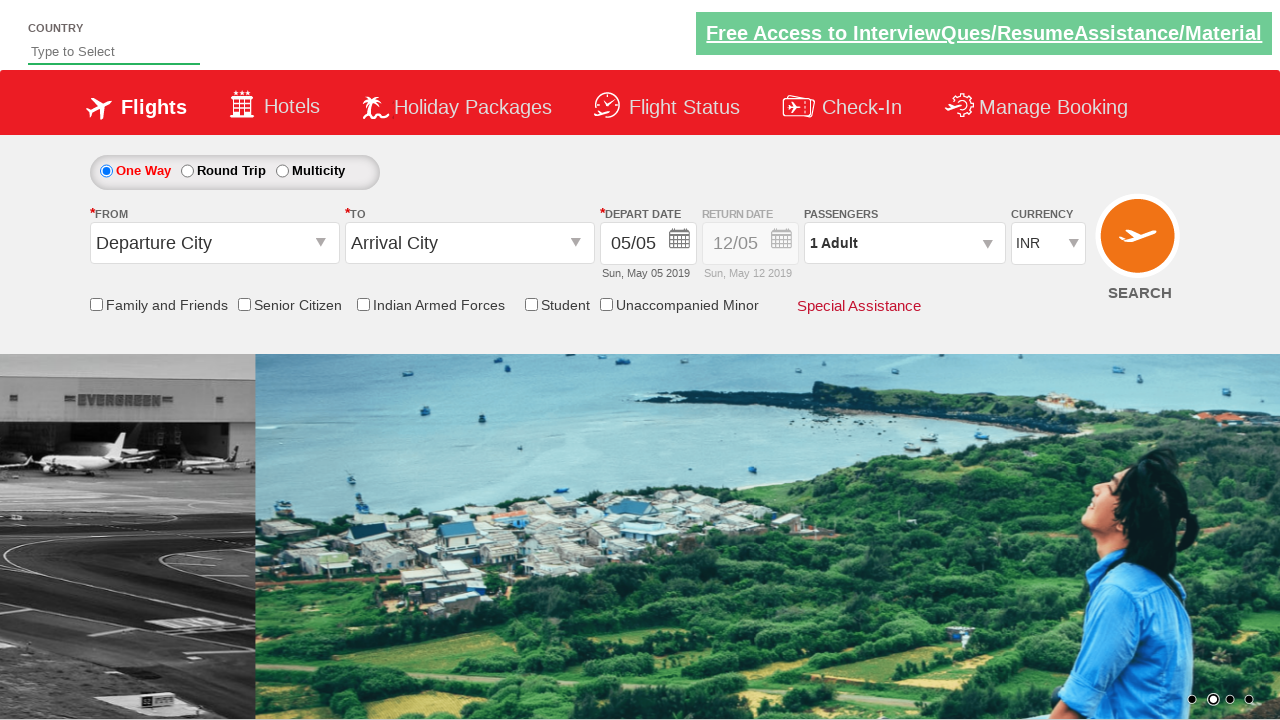

Selected 4th option in currency dropdown by index on #ctl00_mainContent_DropDownListCurrency
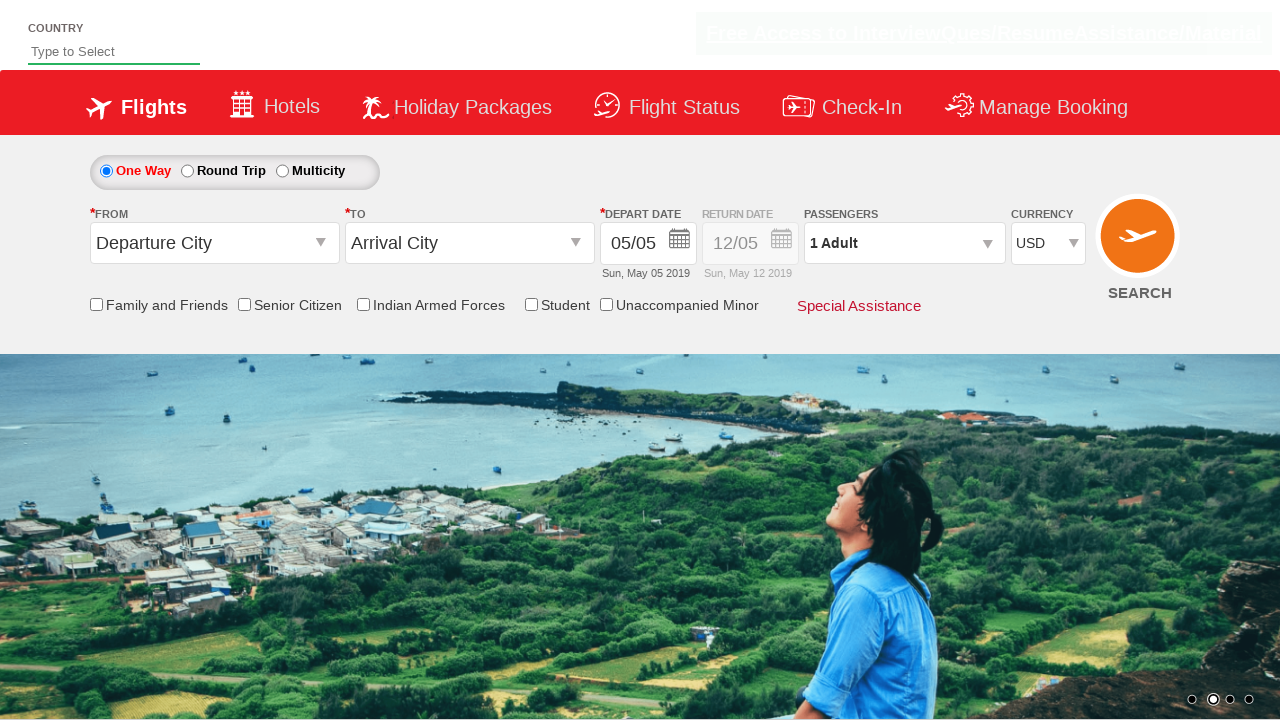

Selected AED currency option by visible text on #ctl00_mainContent_DropDownListCurrency
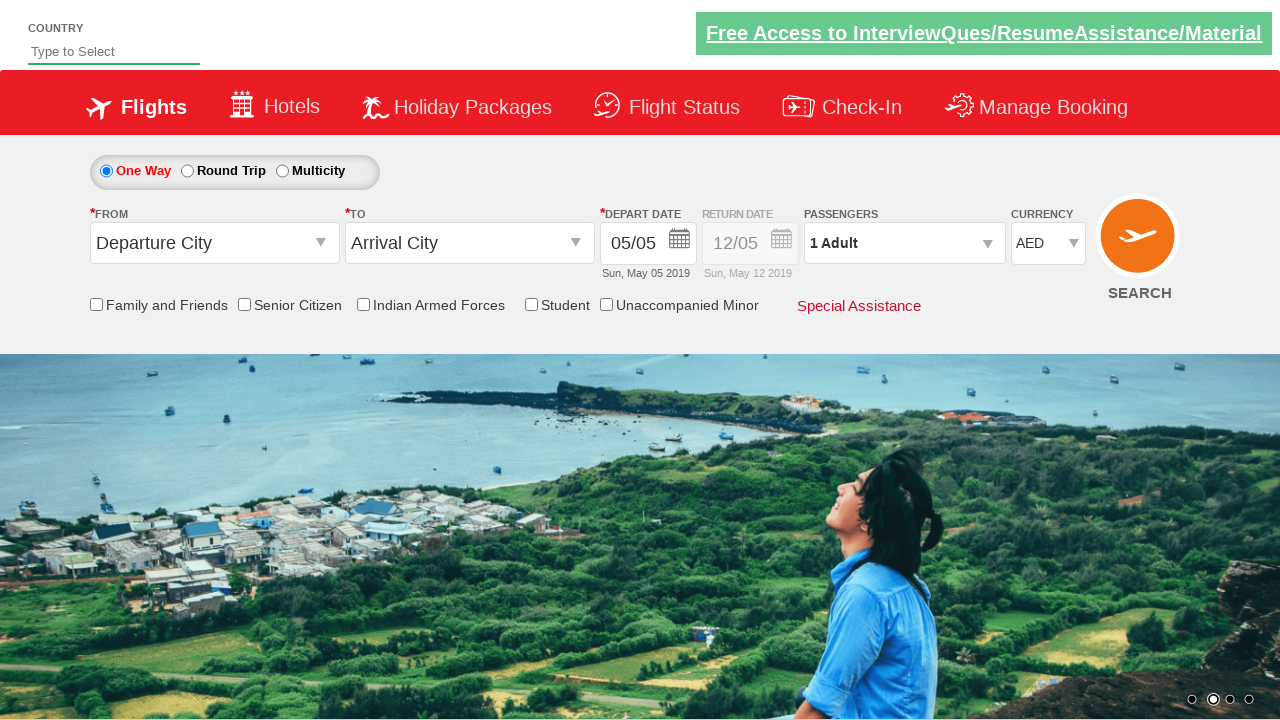

Selected INR currency option by value on #ctl00_mainContent_DropDownListCurrency
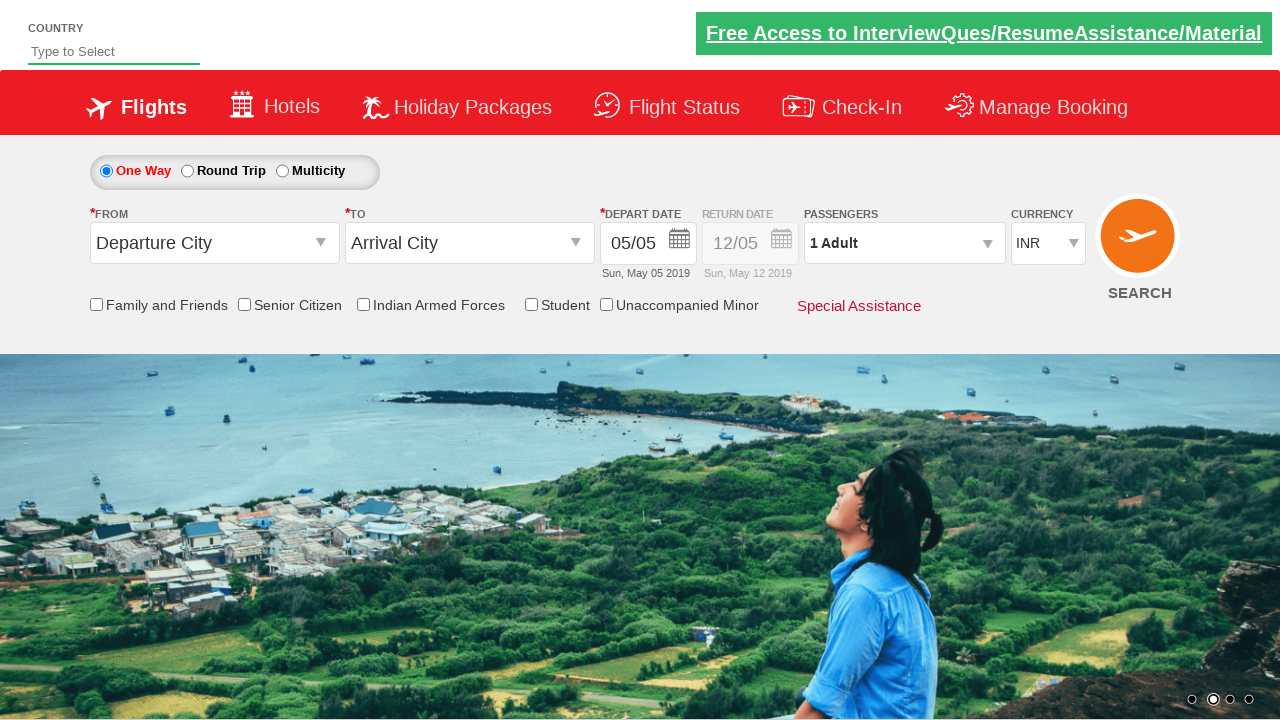

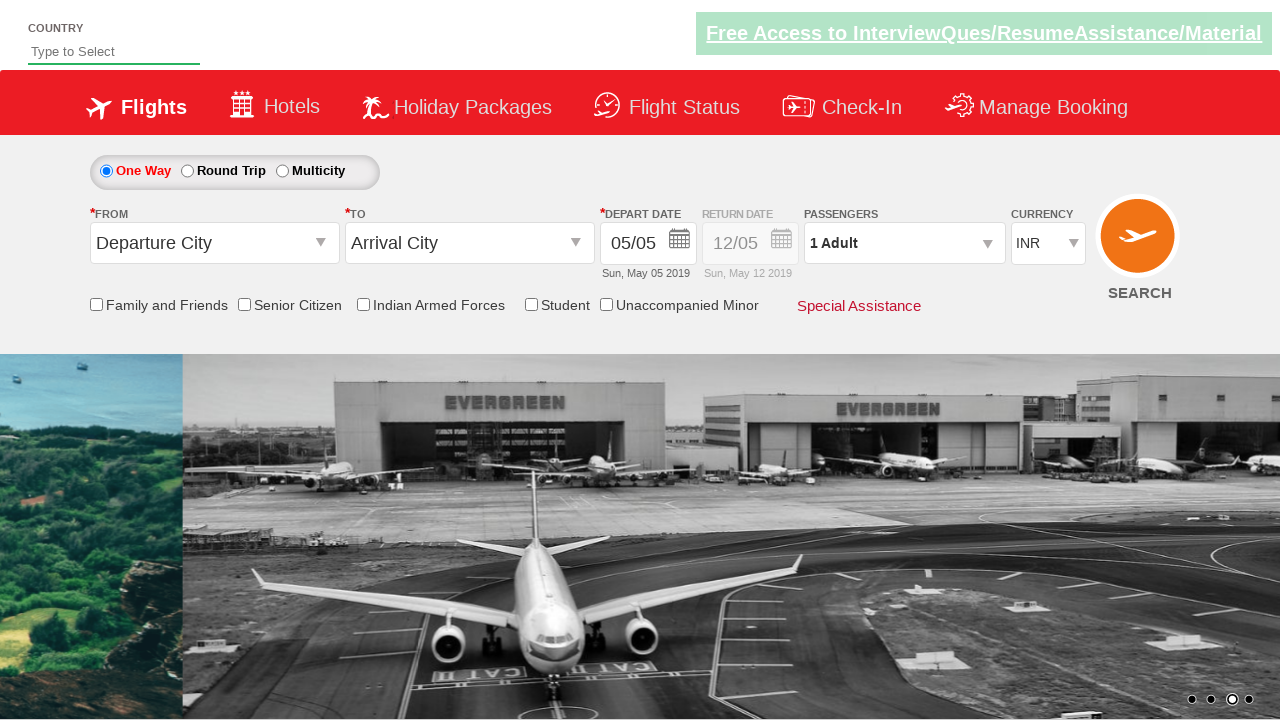